Tests simple alert handling by clicking a button that triggers an alert and accepting it

Starting URL: https://demoqa.com/alerts

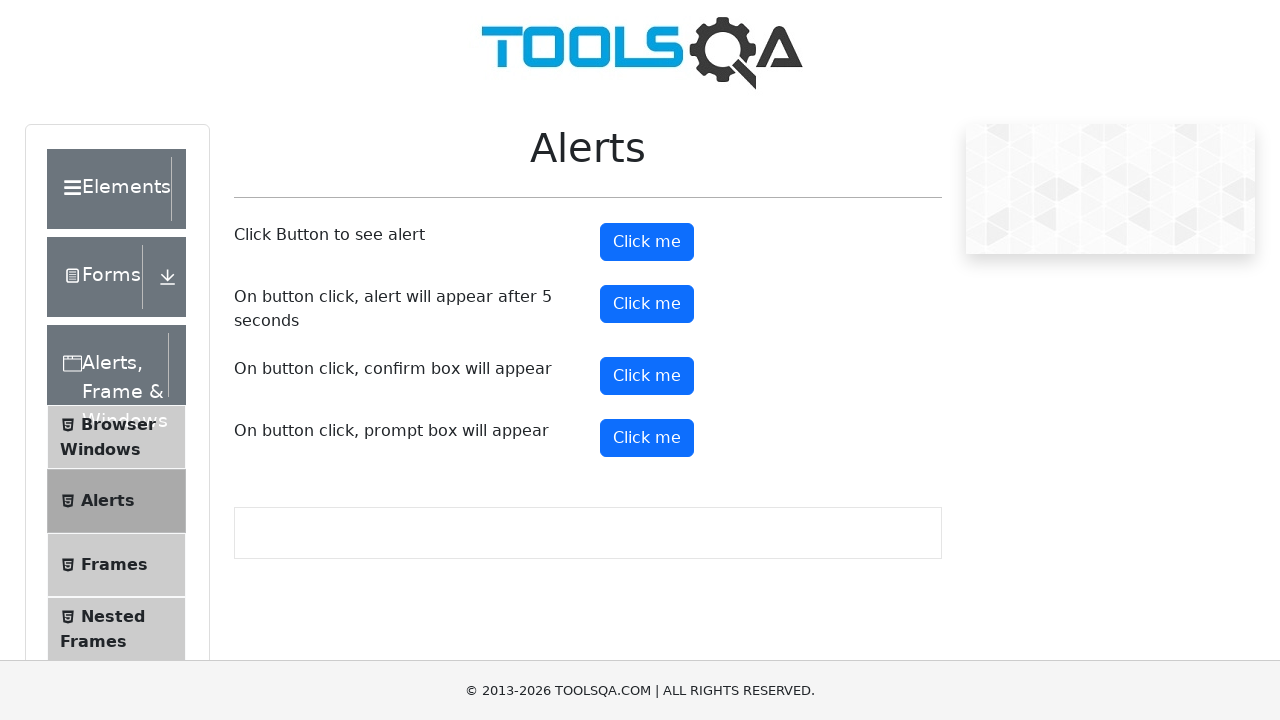

Clicked the alert button to trigger simple alert at (647, 242) on #alertButton
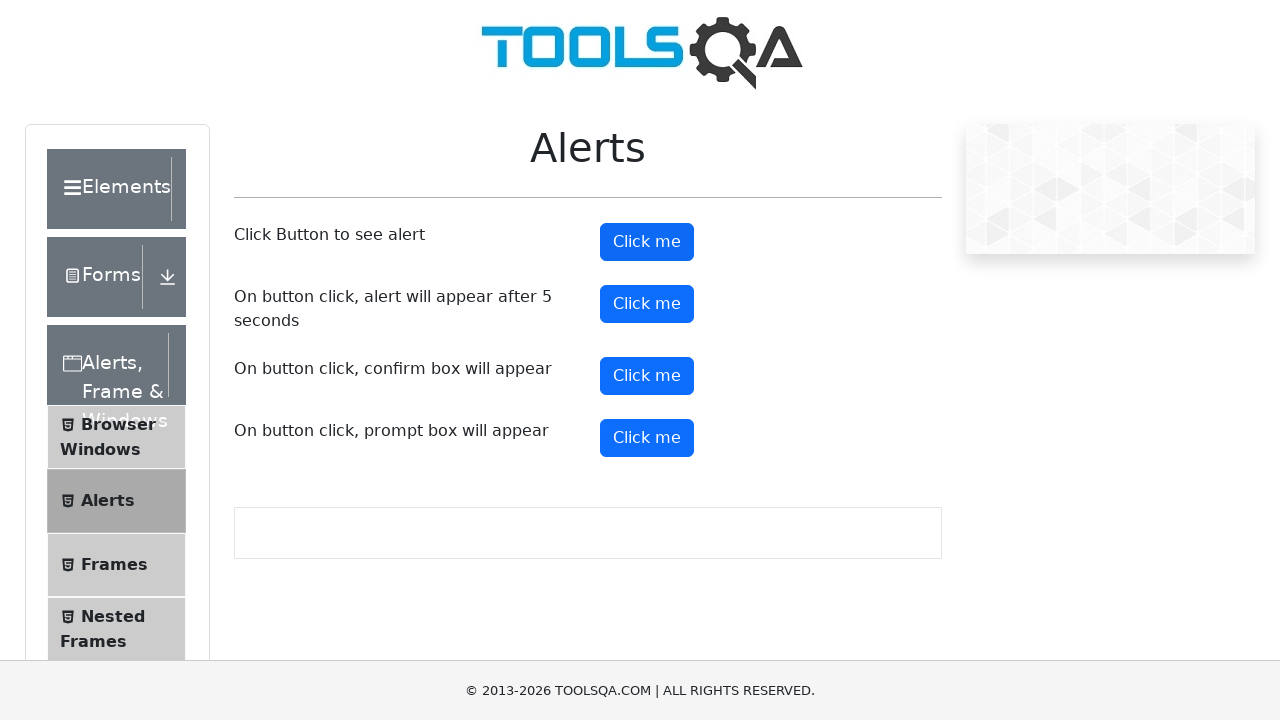

Set up dialog handler to accept alerts
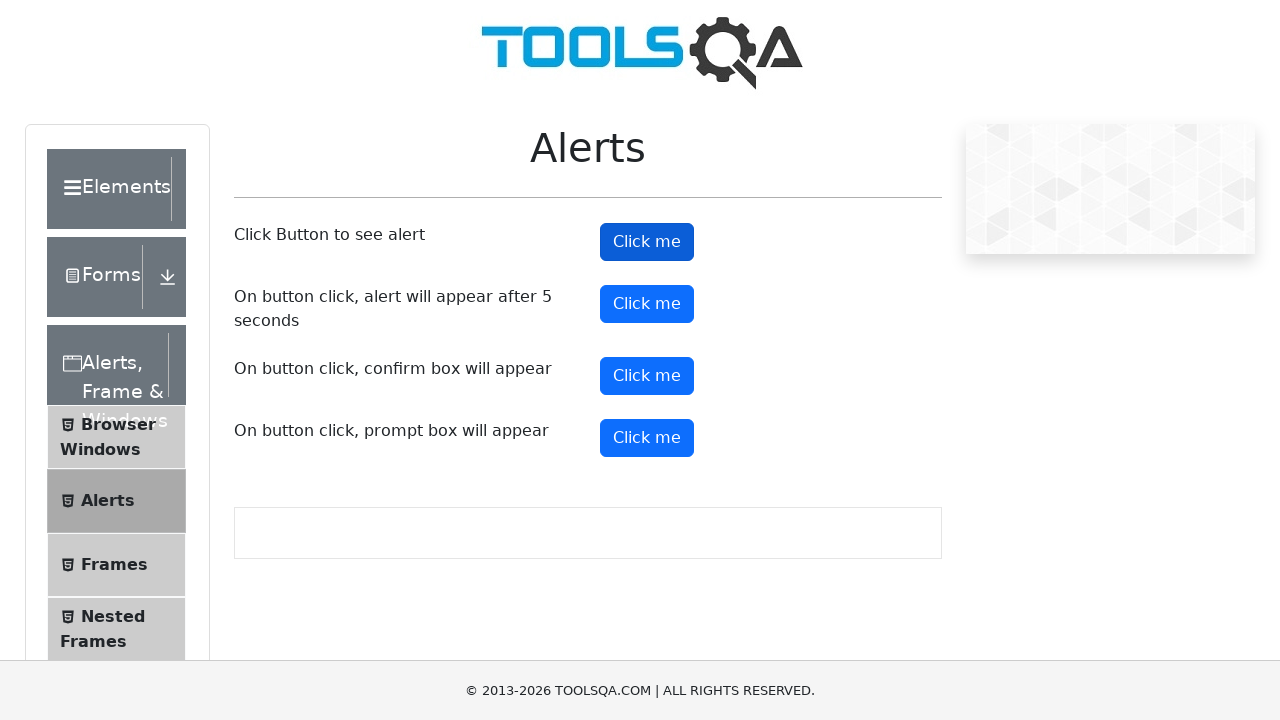

Waited for alert to be processed
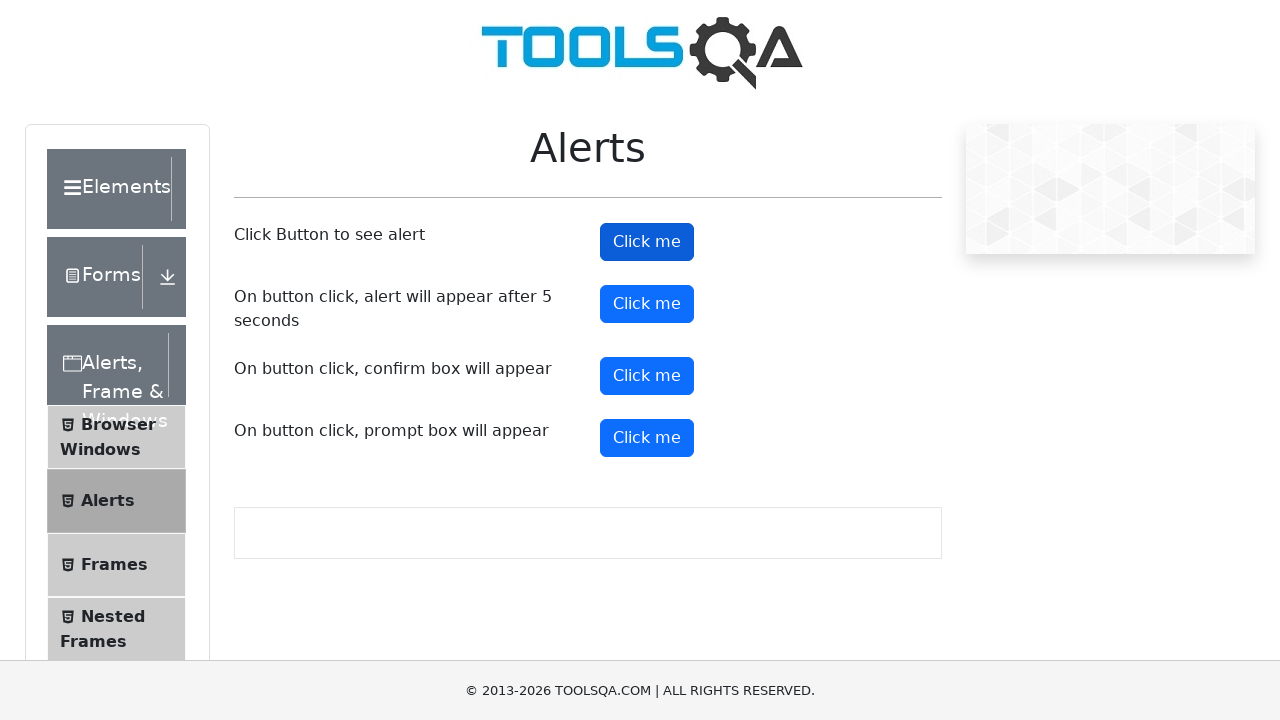

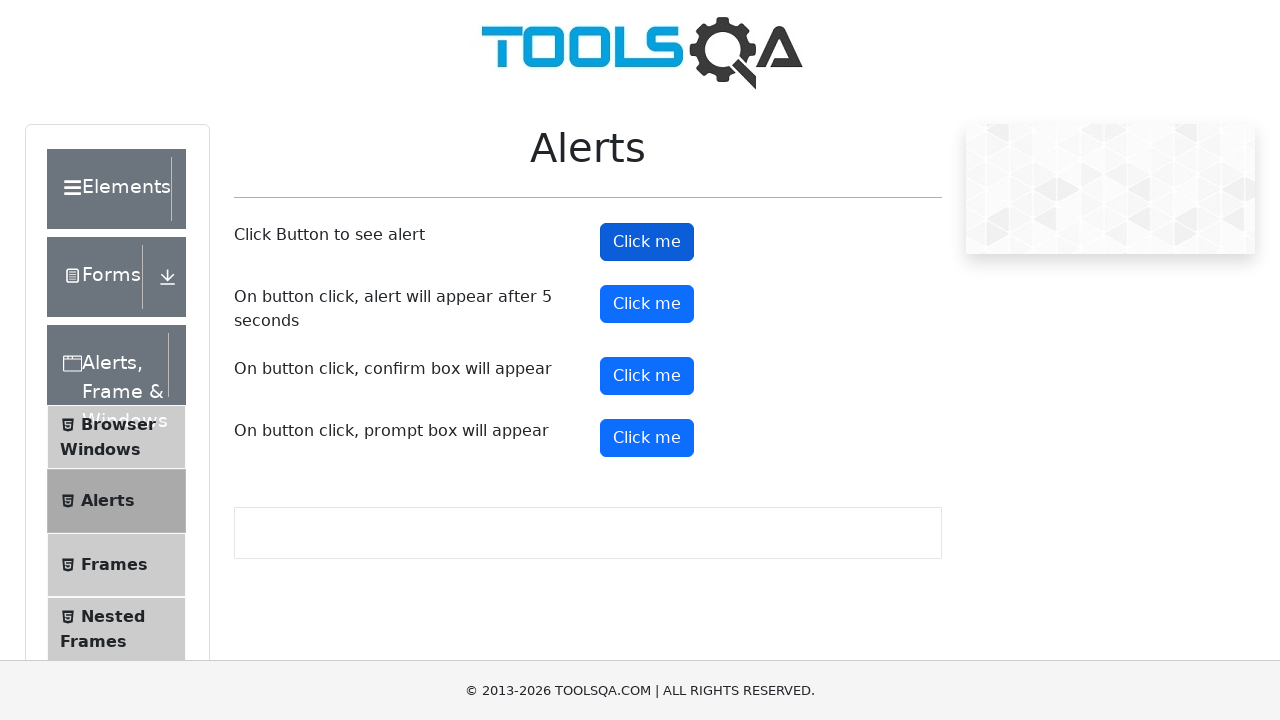